Verifies that the logo image is displayed on the OrangeHRM demo page

Starting URL: https://opensource-demo.orangehrmlive.com

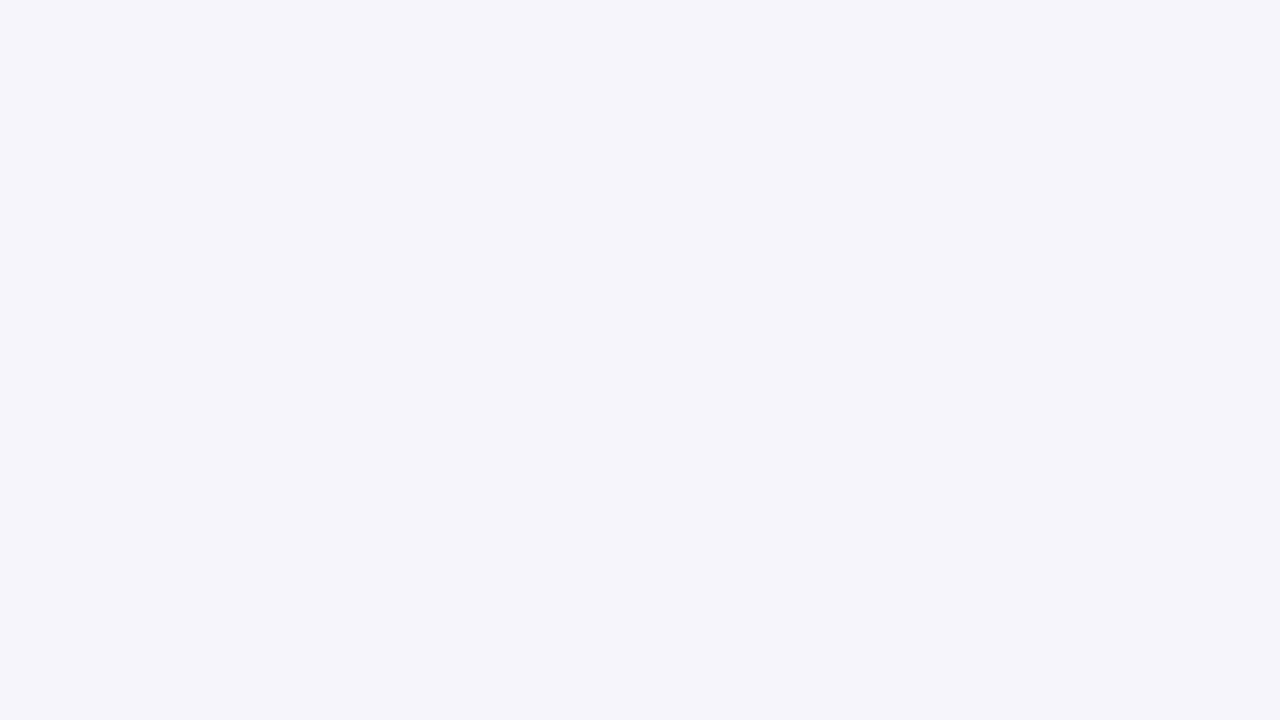

Logo element loaded and became visible on OrangeHRM demo page
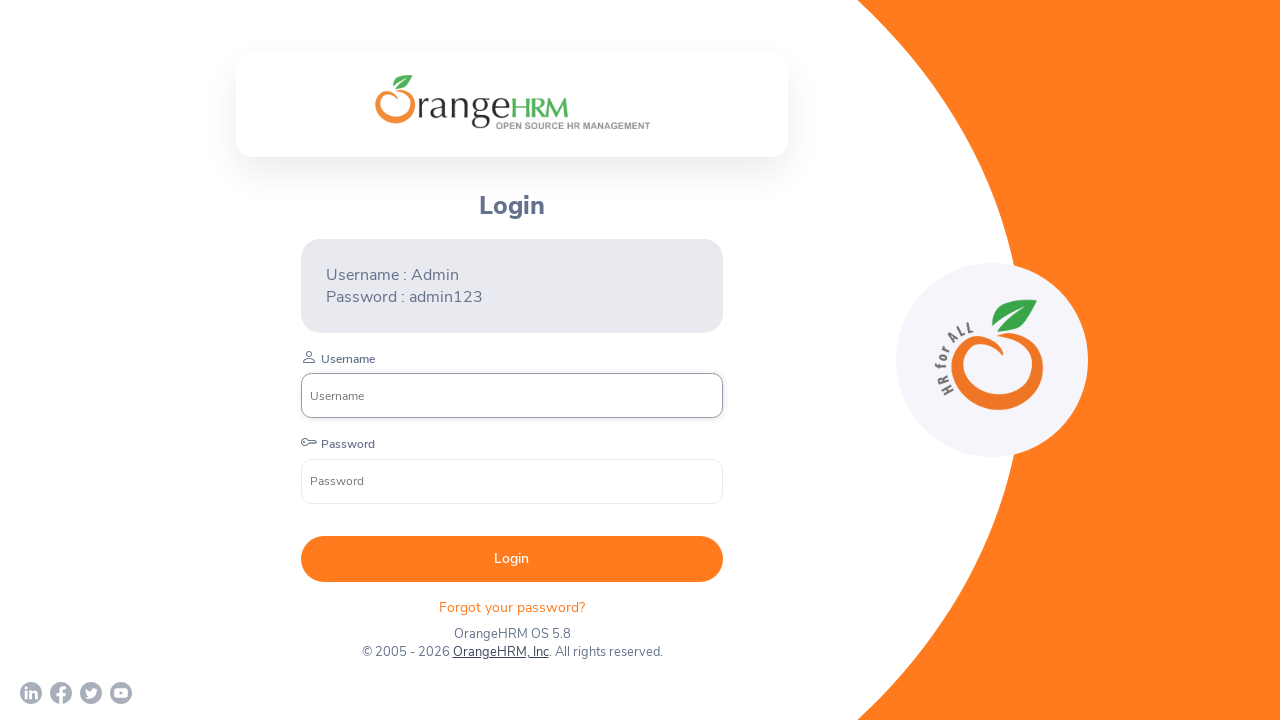

Verified that logo image is displayed on the page
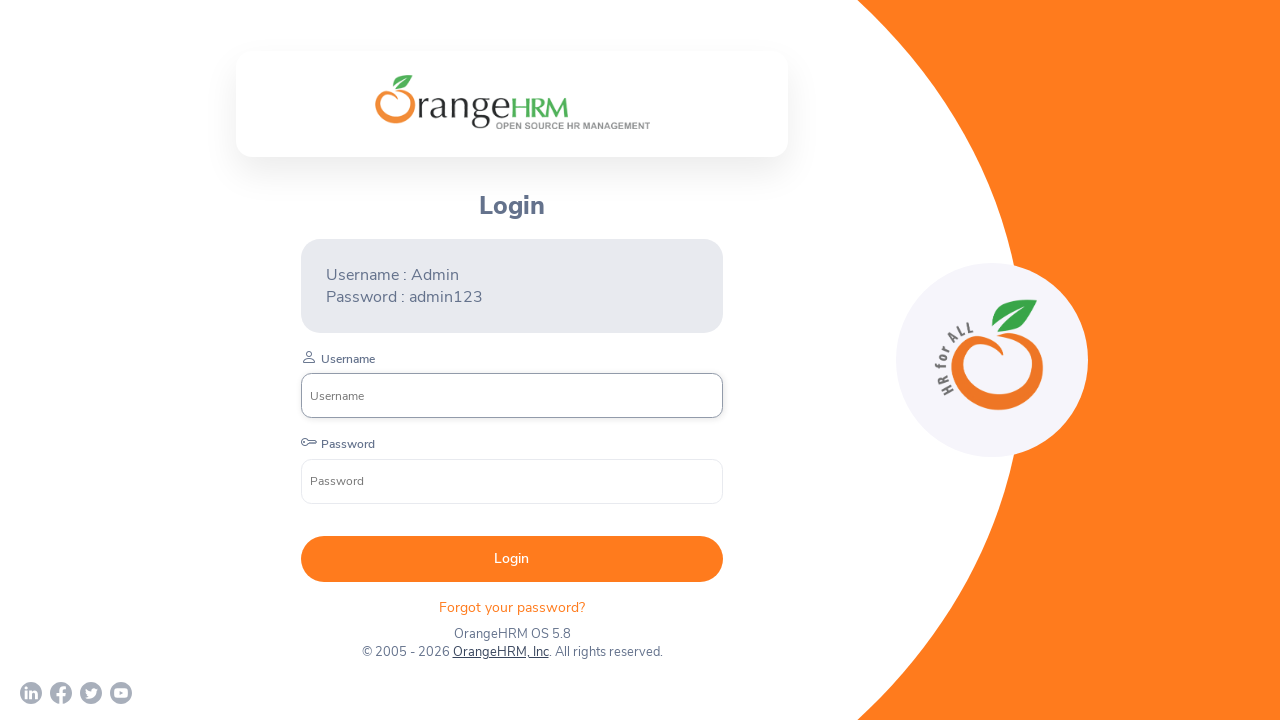

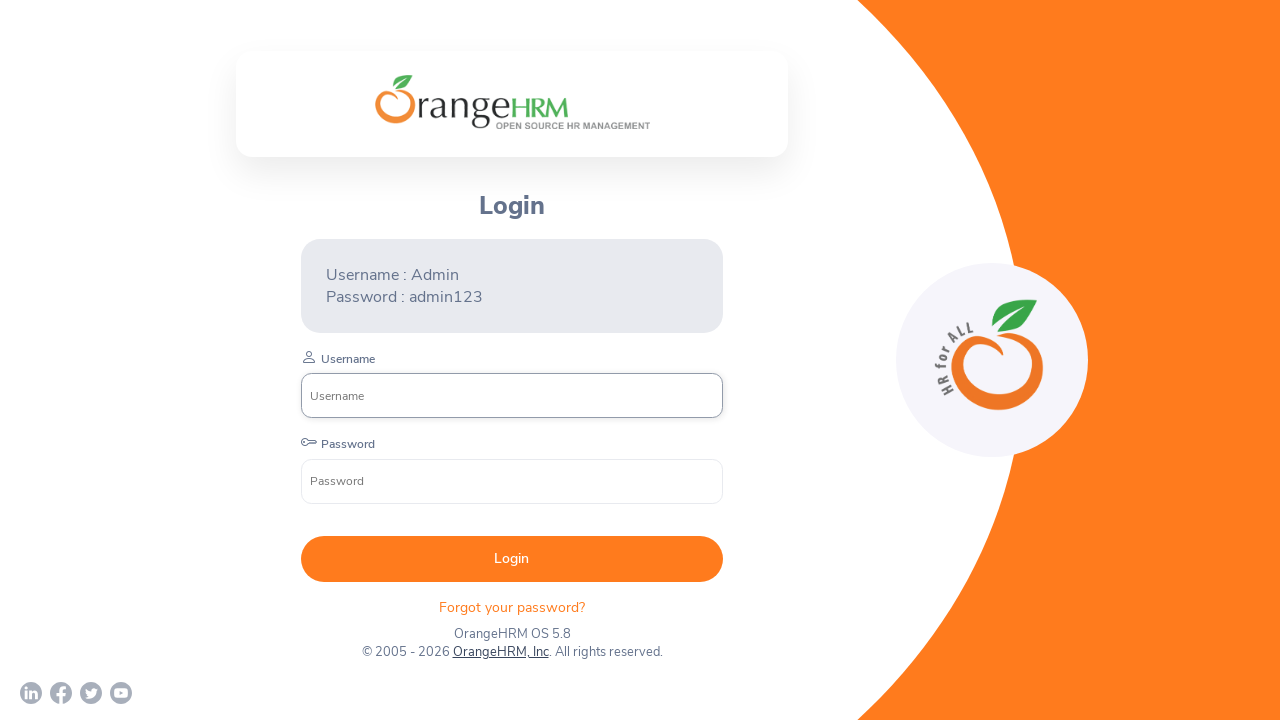